Navigates to a test automation practice blog and verifies the page title

Starting URL: https://testautomationpractice.blogspot.com/

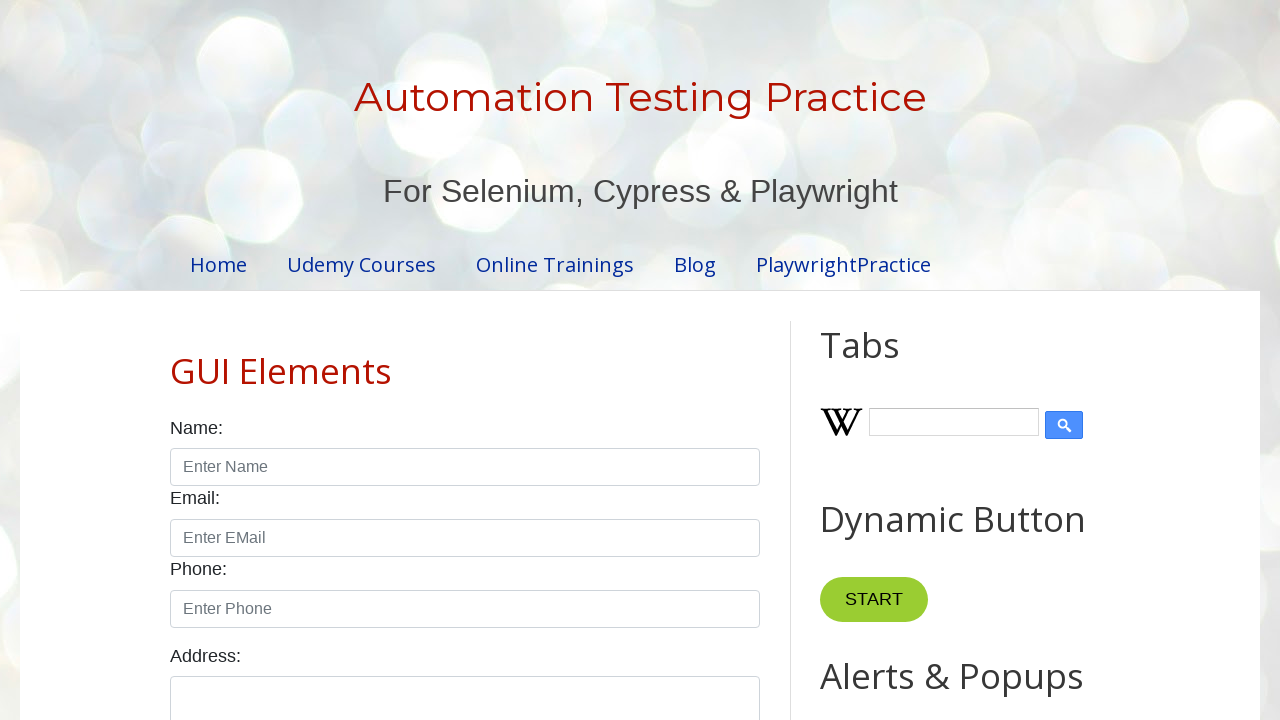

Navigated to test automation practice blog
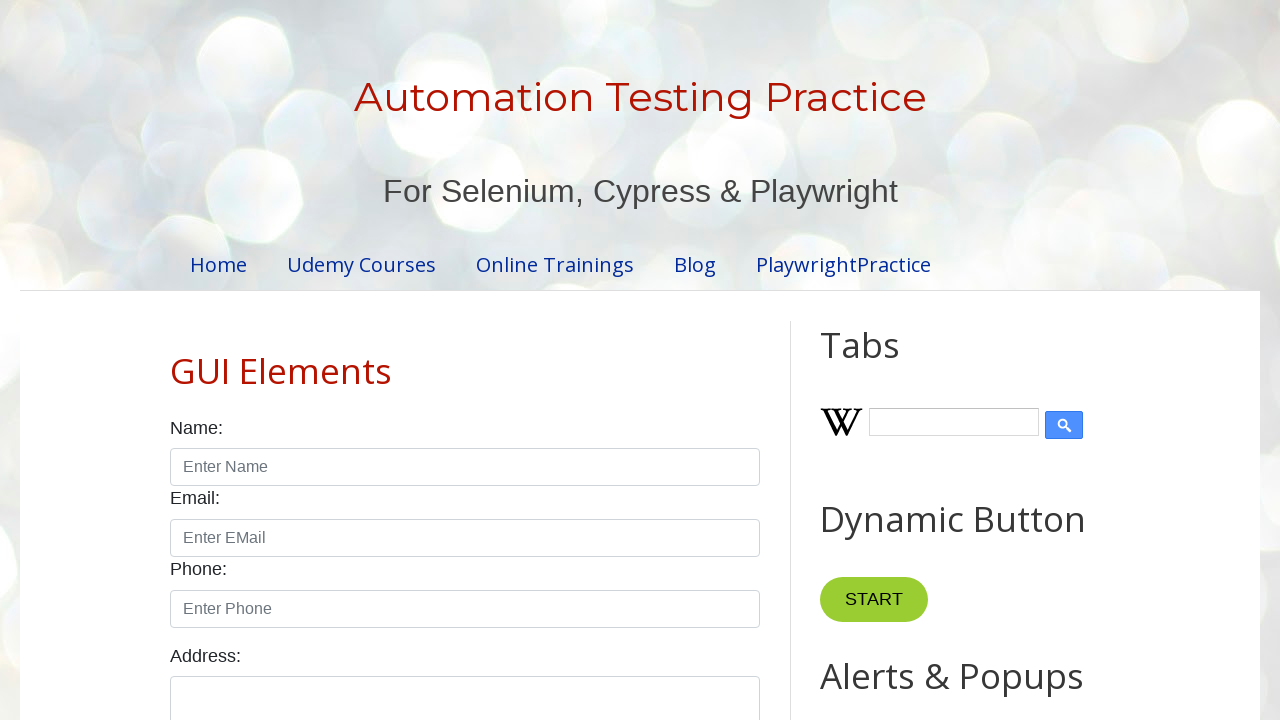

Verified page title is 'Automation Testing Practice'
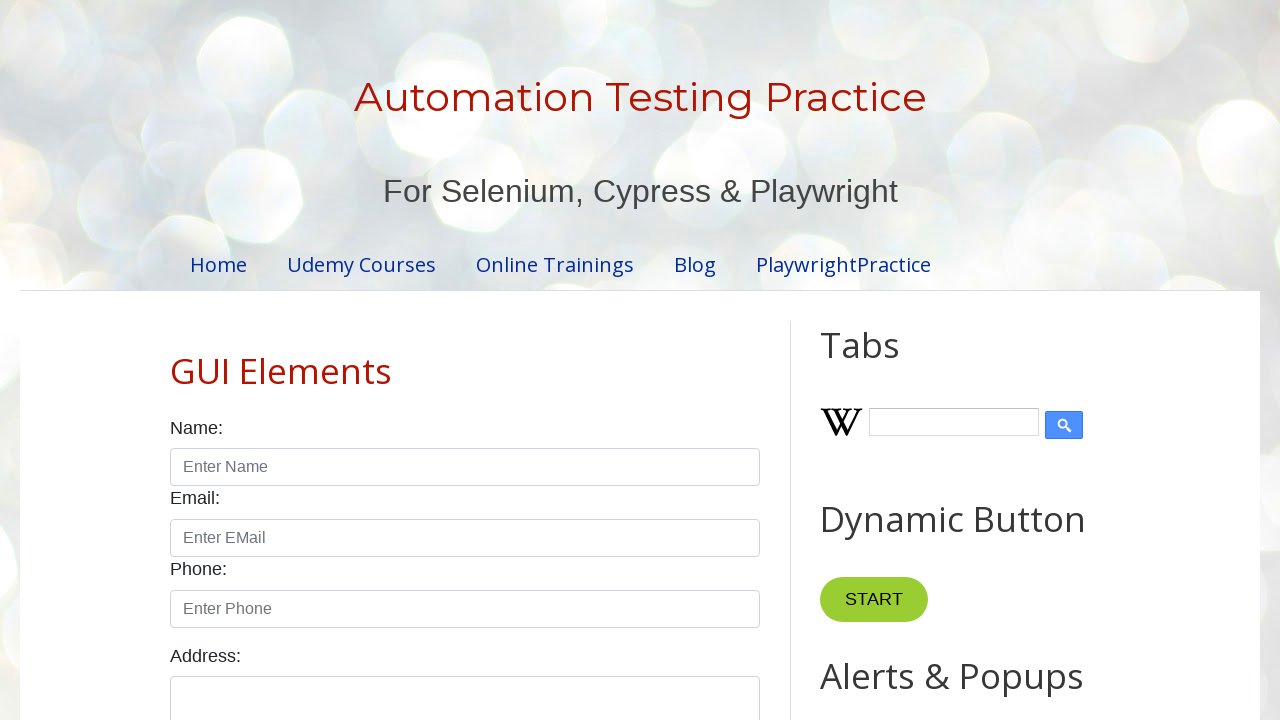

Verified current URL contains 'testautomationpractice.blogspot.com'
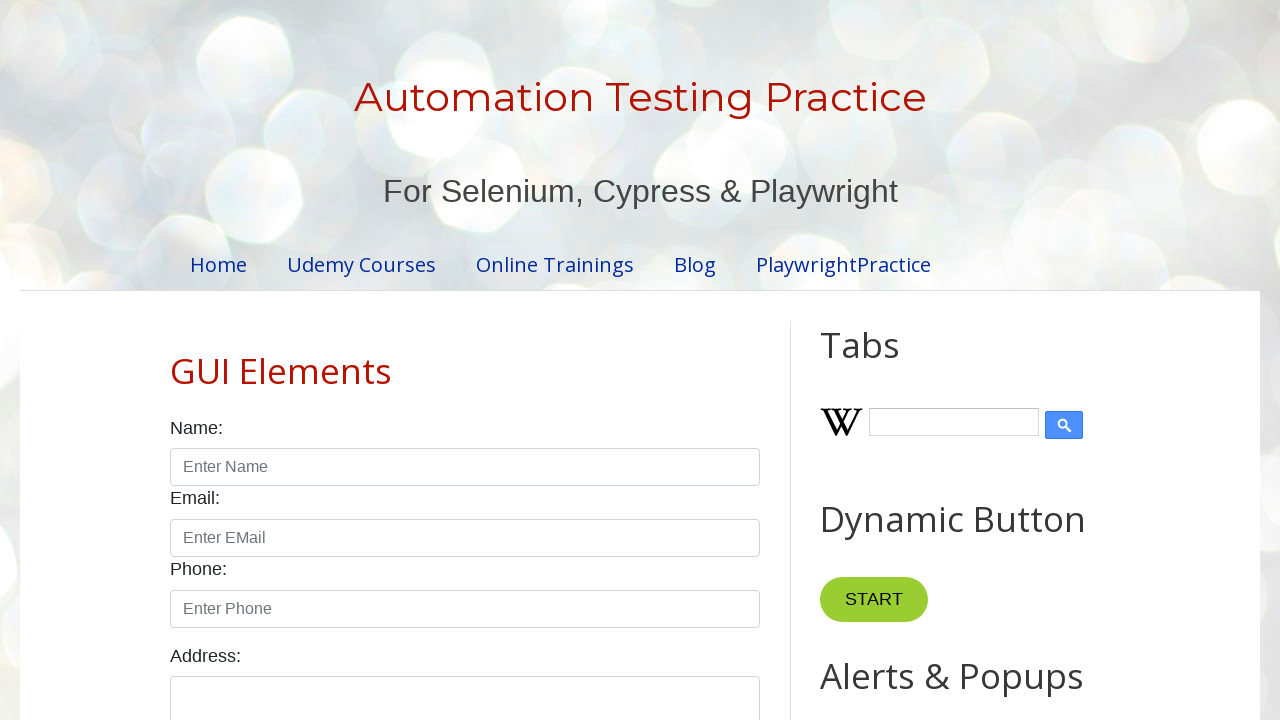

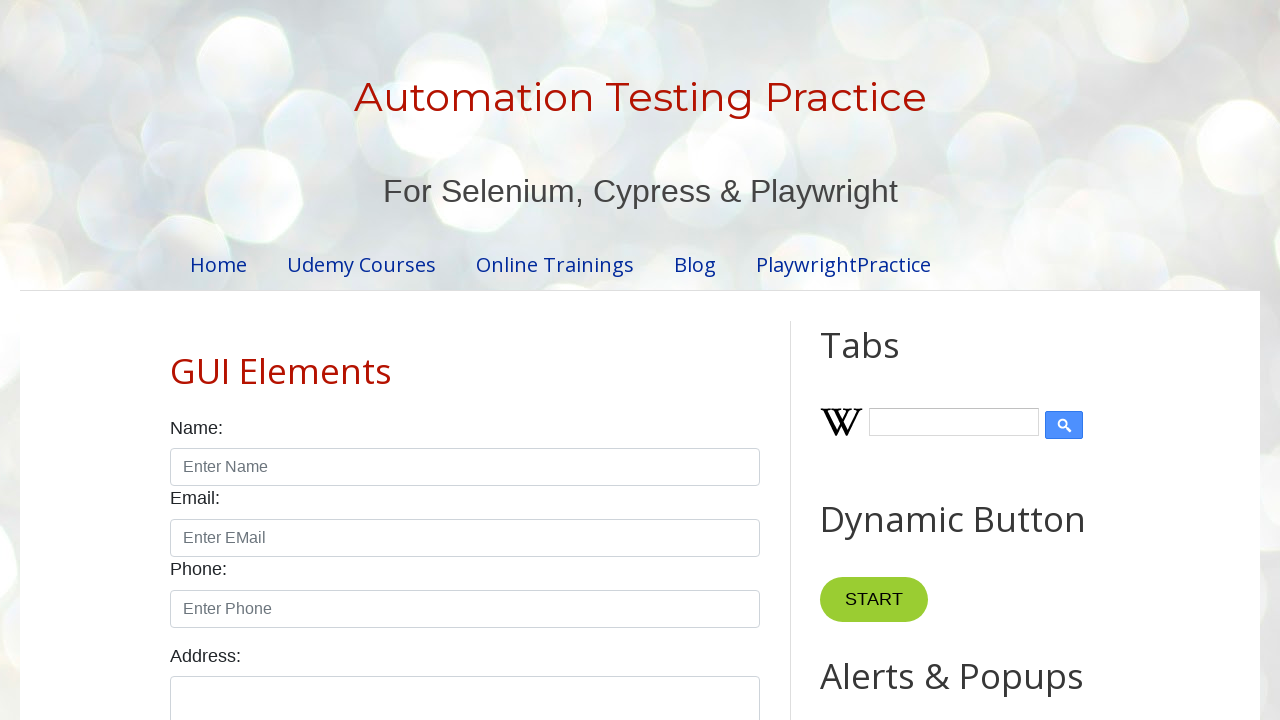